Tests registration form validation when email confirmation doesn't match the original email

Starting URL: https://alada.vn/tai-khoan/dang-ky.html

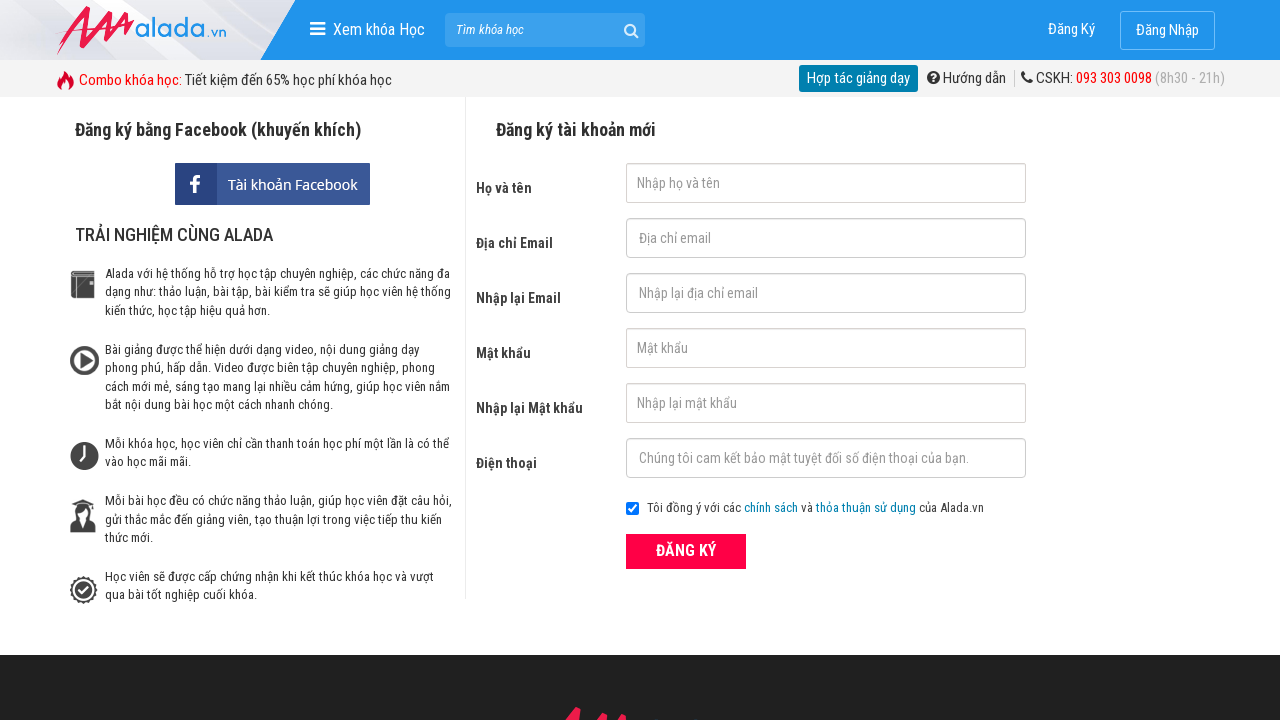

Filled first name field with 'hang ho' on #txtFirstname
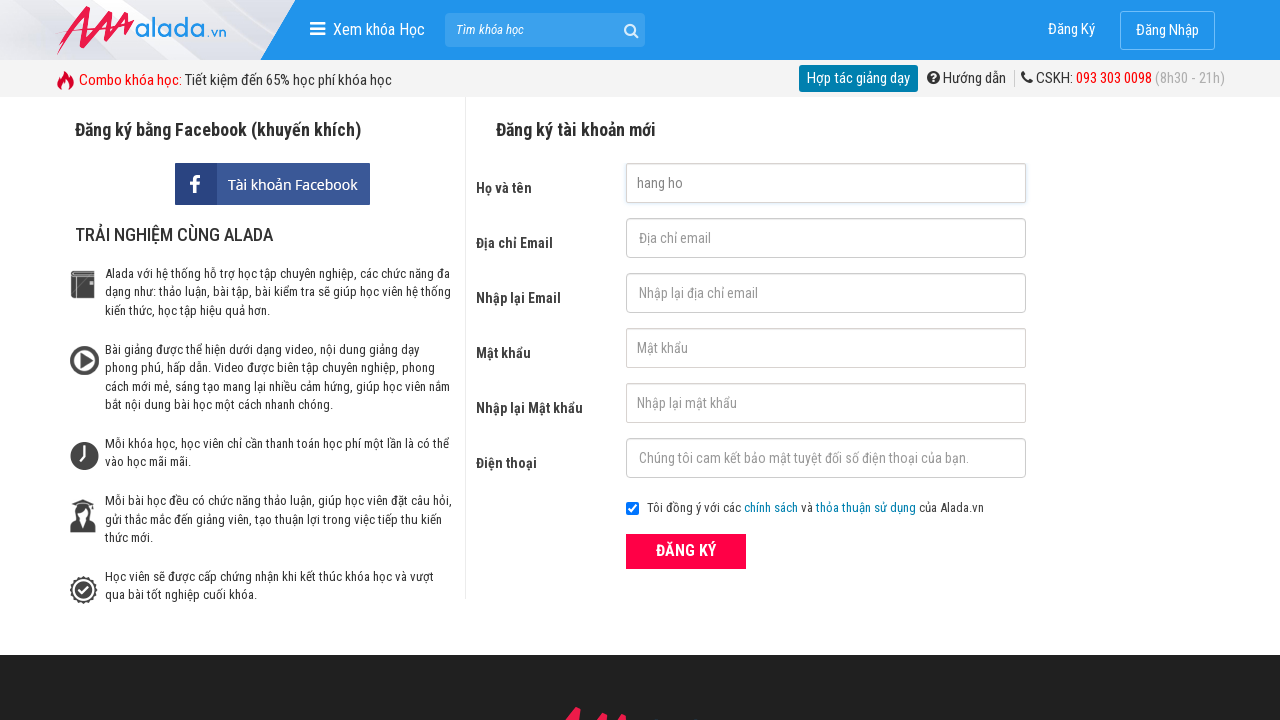

Filled email field with 'hangho@gmail.com' on #txtEmail
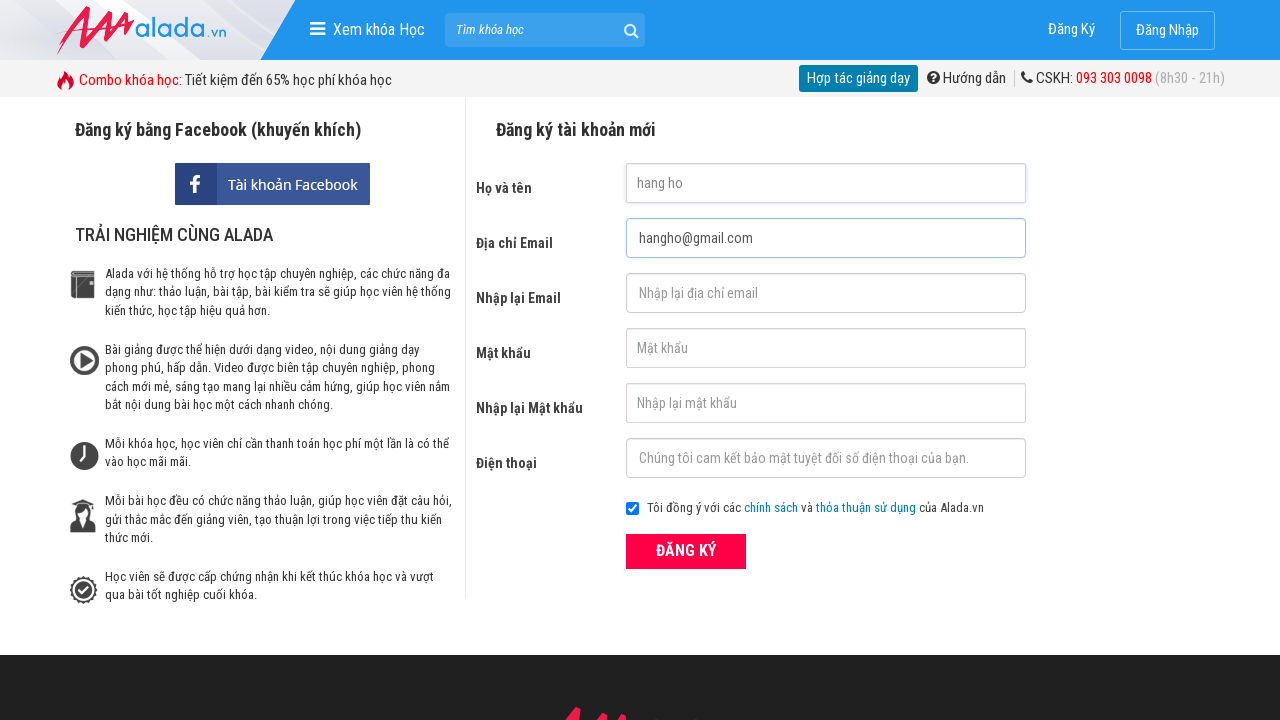

Filled email confirmation field with mismatched email 'hang@gmail.com' on #txtCEmail
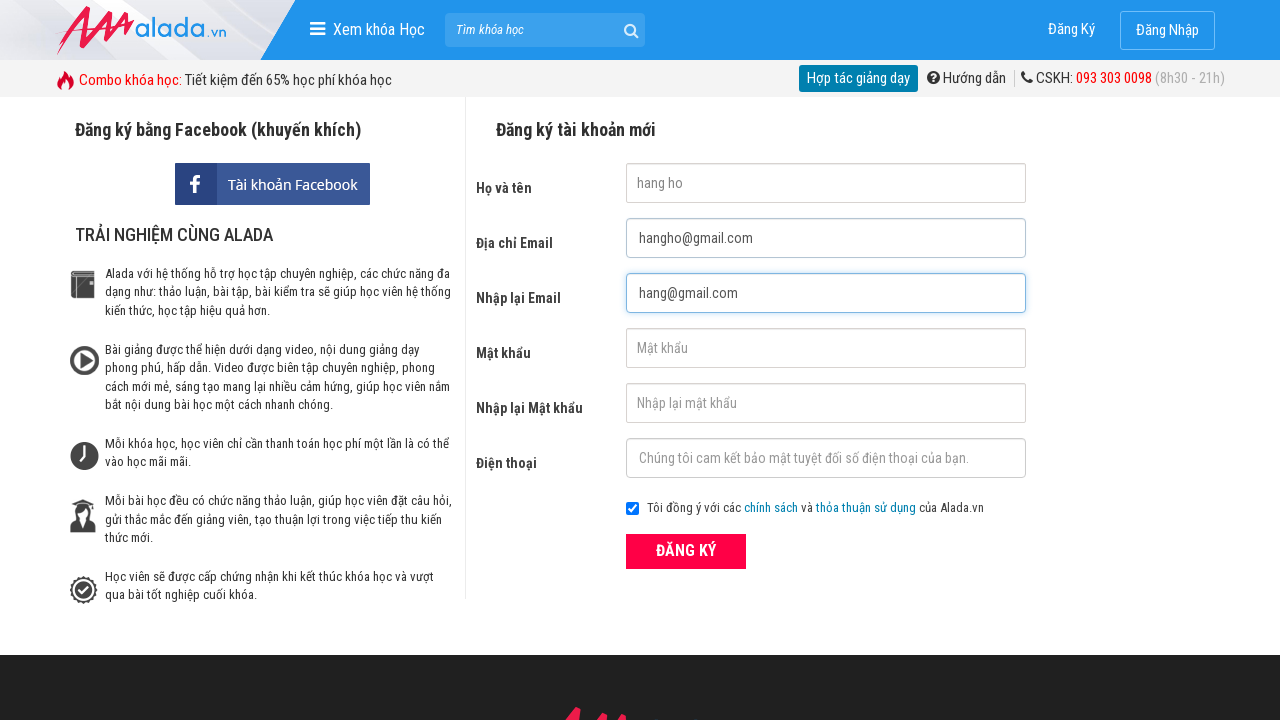

Filled password field with '1111111111' on #txtPassword
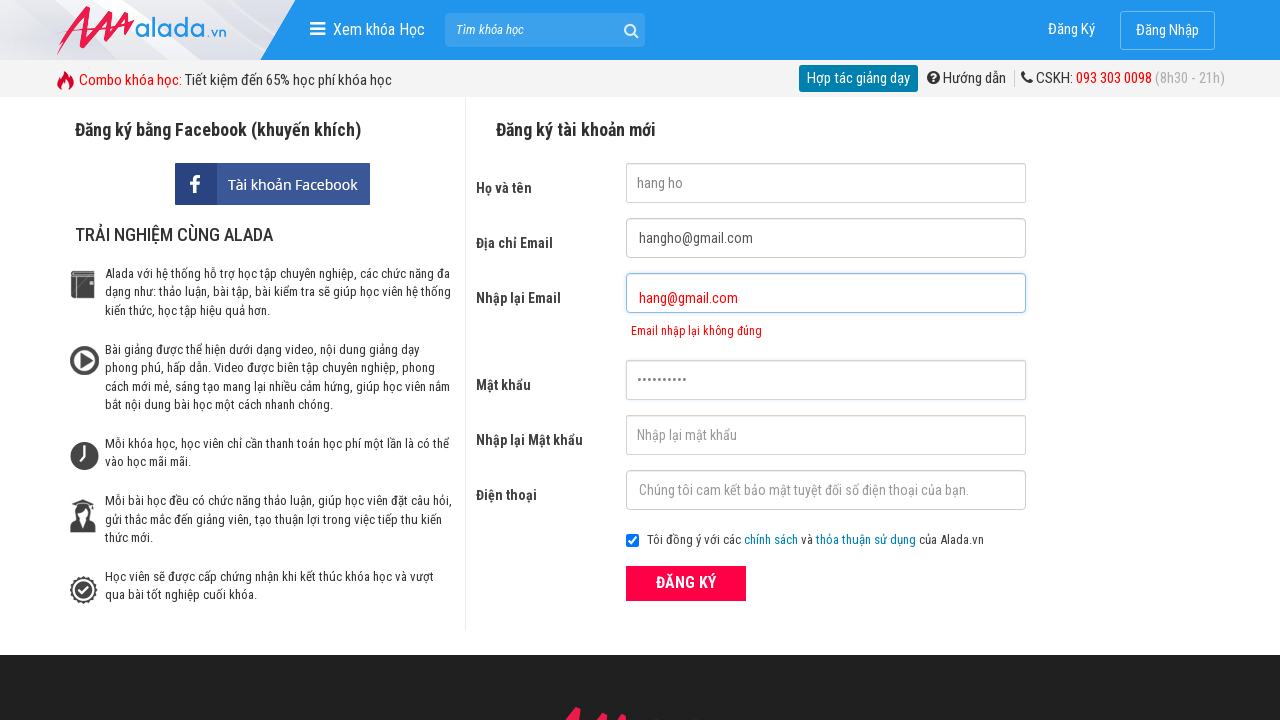

Filled password confirmation field with '1111111111' on #txtCPassword
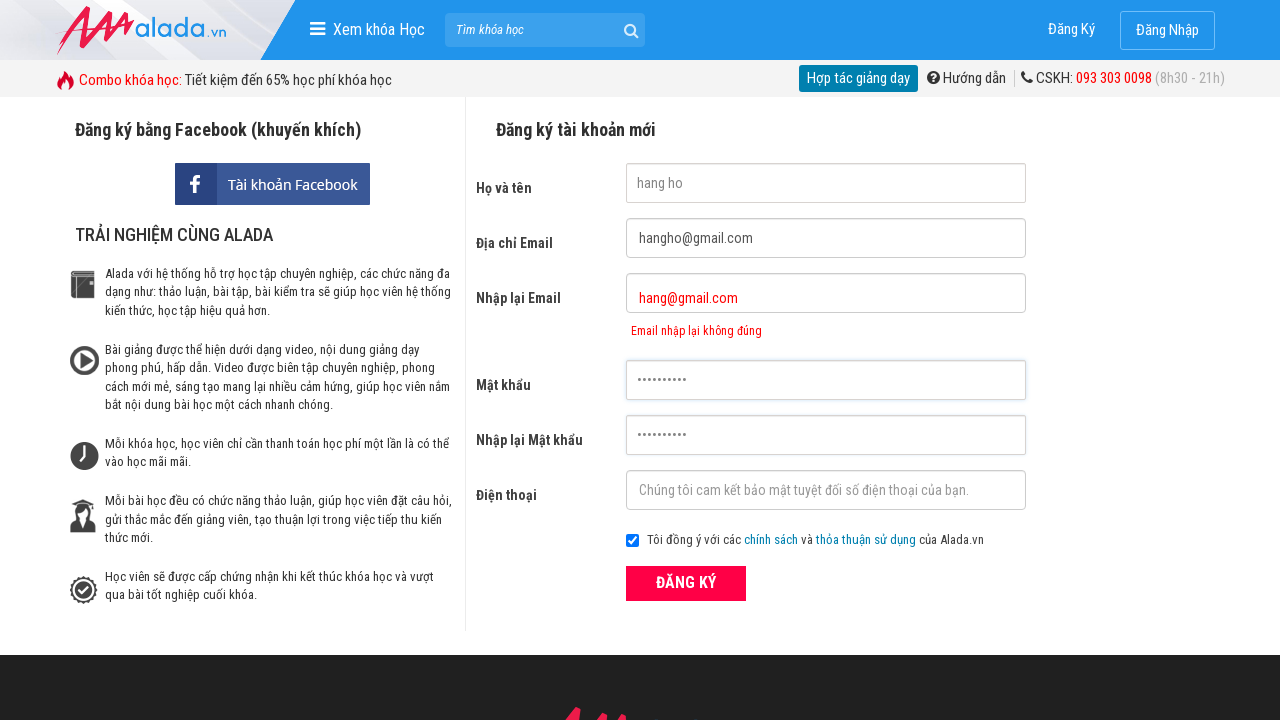

Filled phone field with '0917432543' on #txtPhone
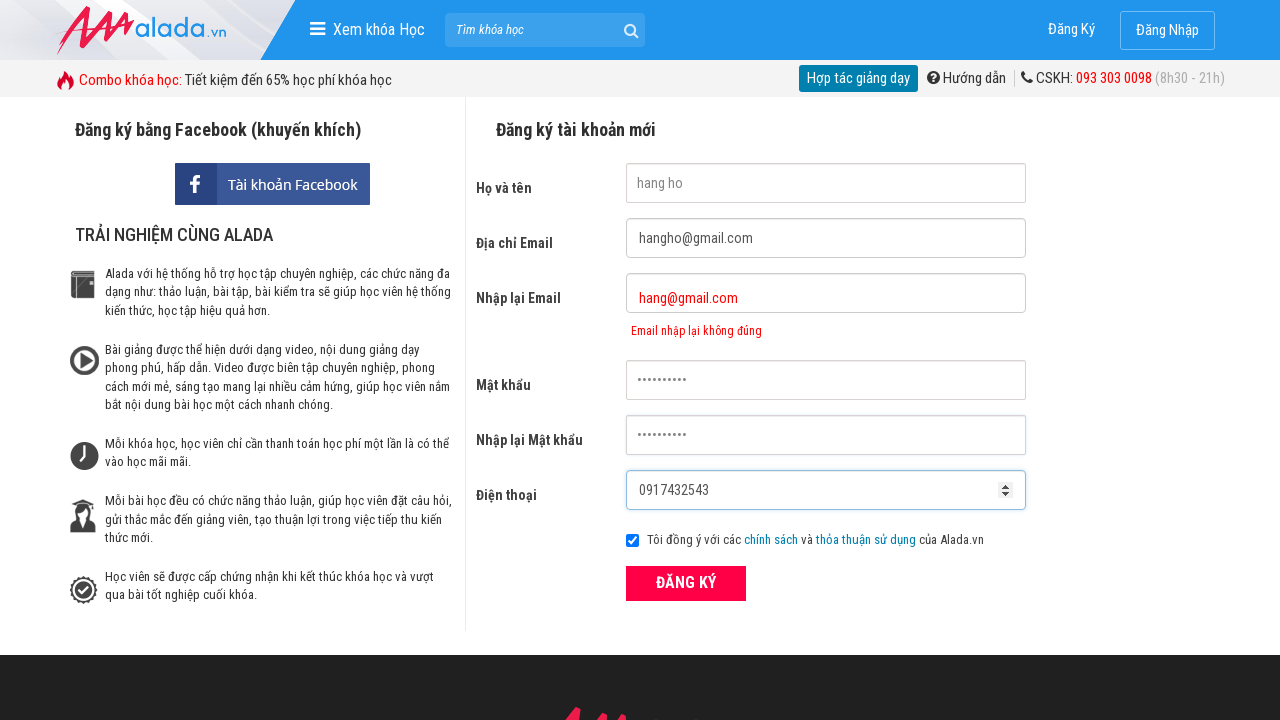

Clicked ĐĂNG KÝ (Register) button at (686, 583) on xpath=//form[@id='frmLogin']//button[text()='ĐĂNG KÝ']
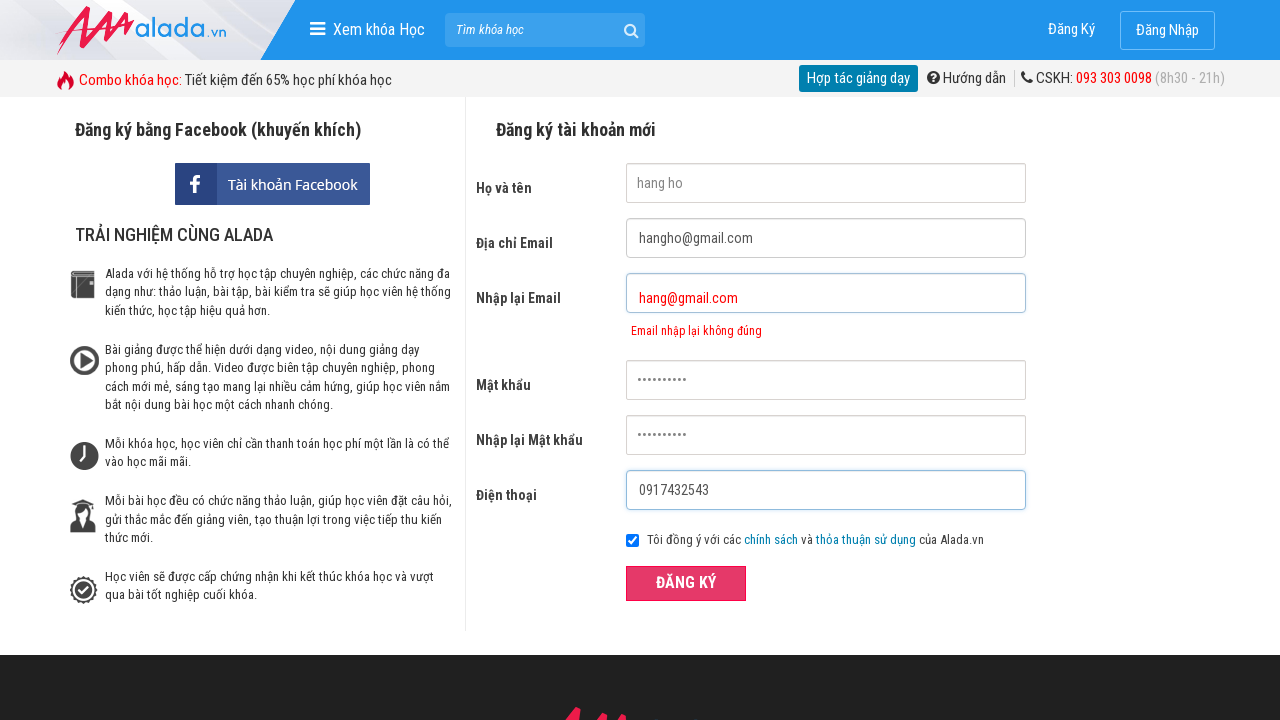

Email confirmation error message appeared, validating mismatched email rejection
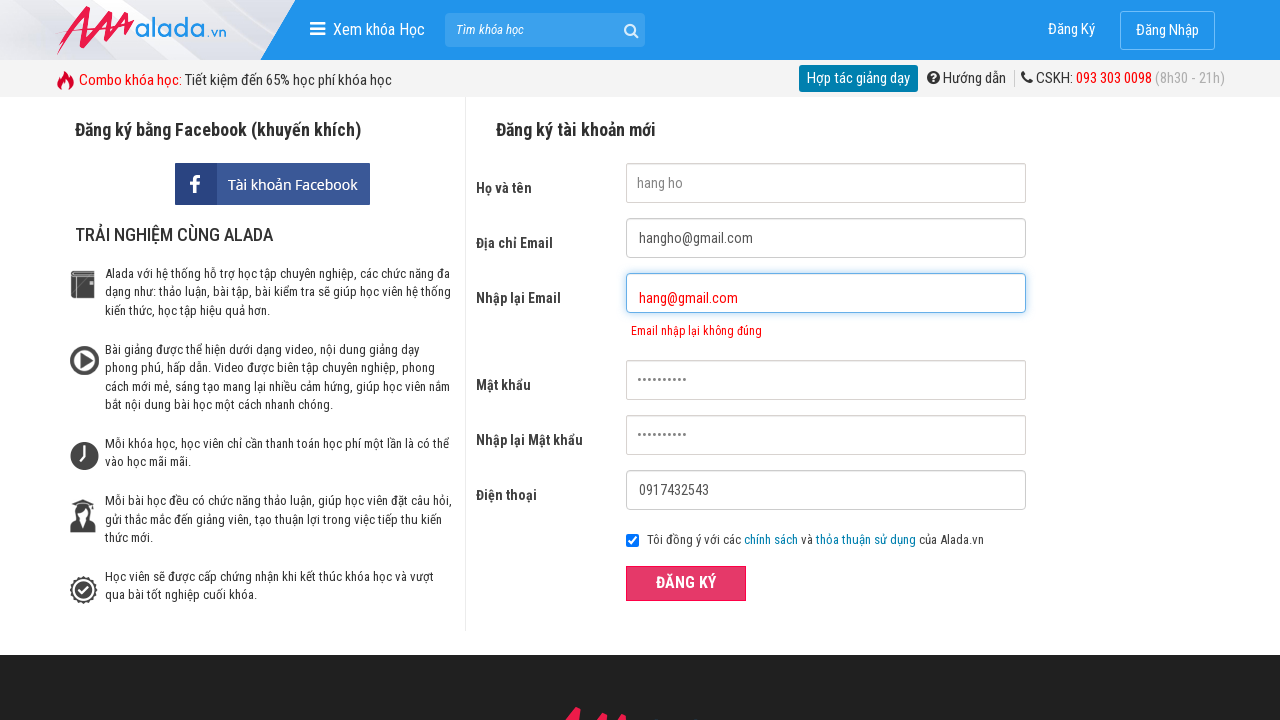

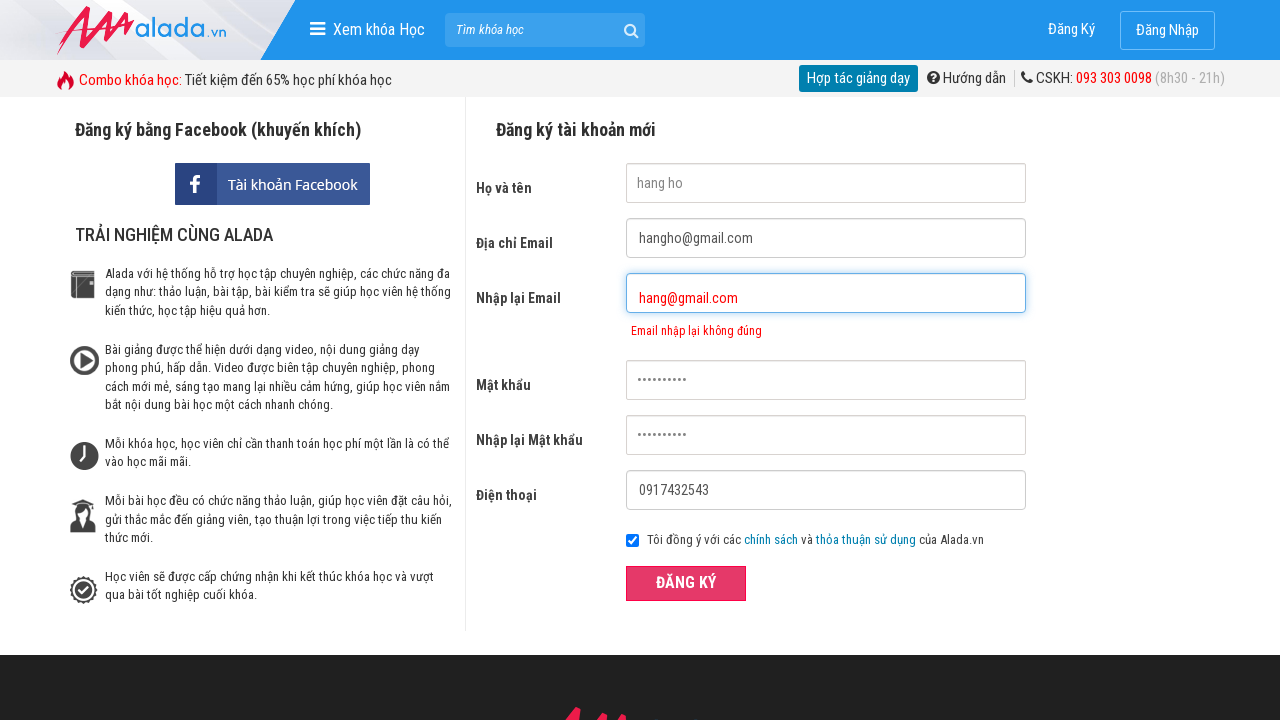